Tests clicking the JS Prompt button, entering text into the prompt, accepting it, and verifying the result message contains the entered text

Starting URL: https://the-internet.herokuapp.com/javascript_alerts

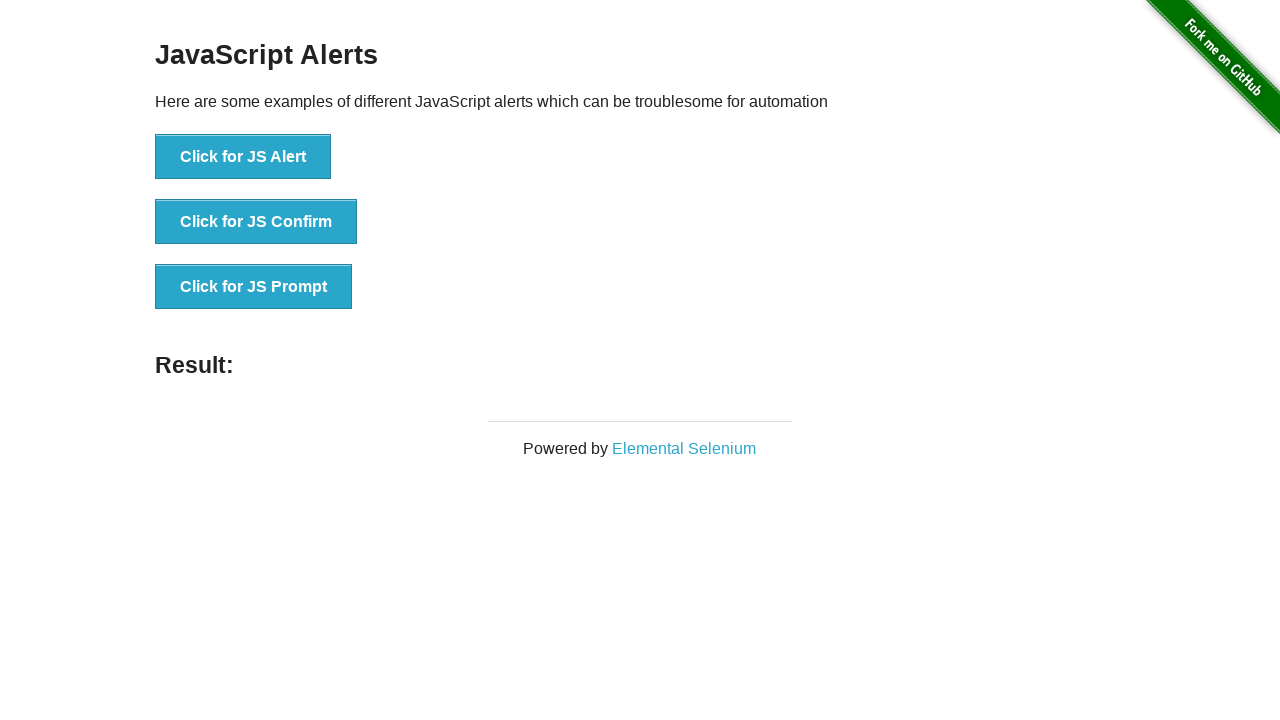

Set up dialog handler to accept prompt with 'test_input_text'
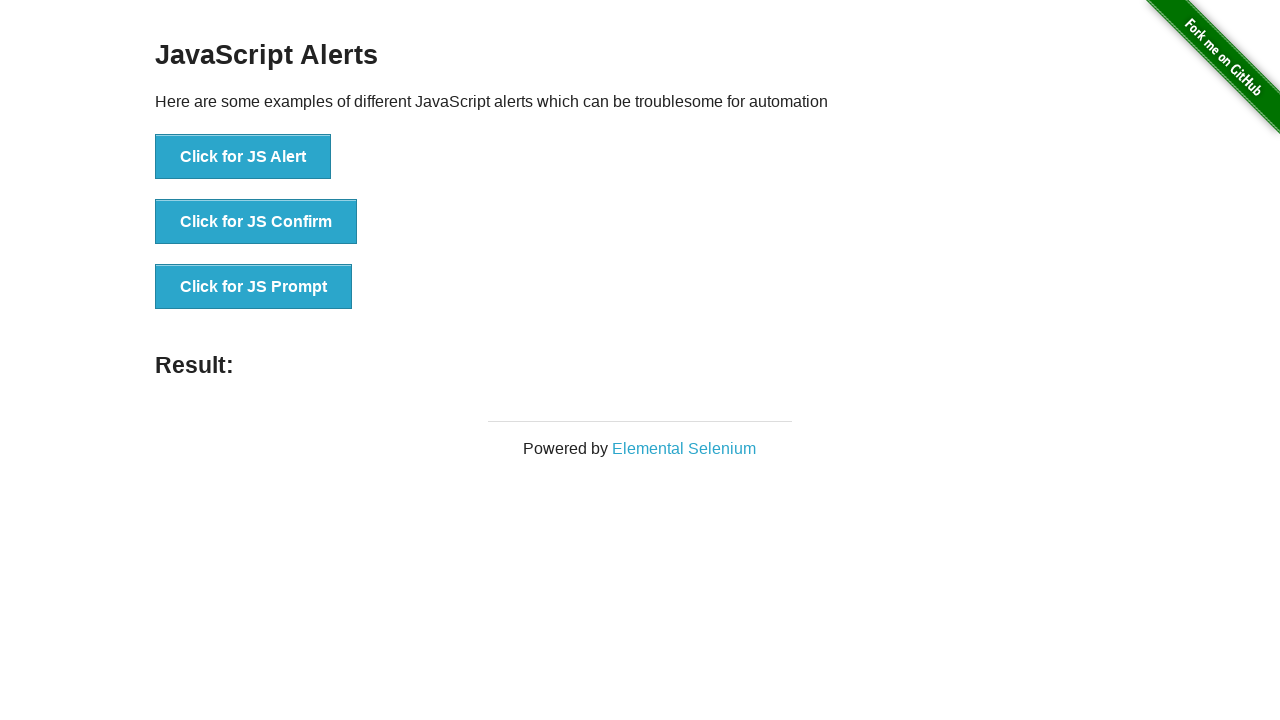

Clicked the JS Prompt button at (254, 287) on button[onclick*='jsPrompt']
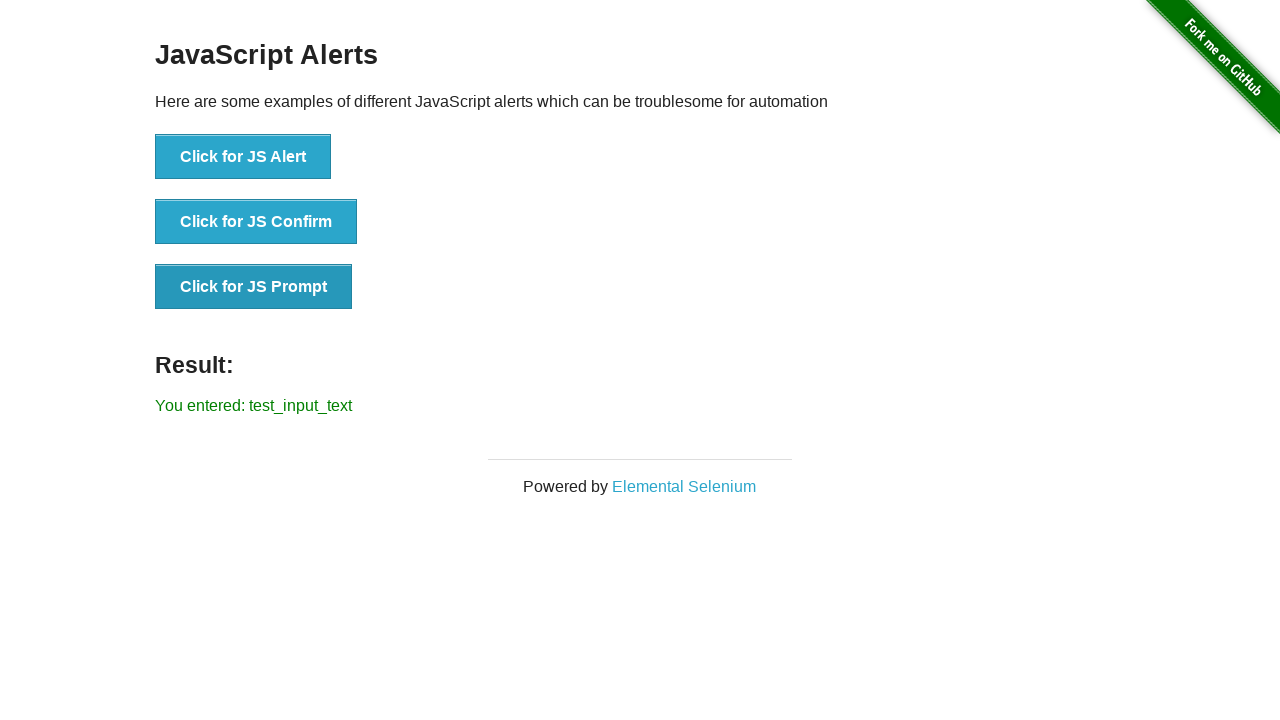

Result message appeared after prompt was accepted
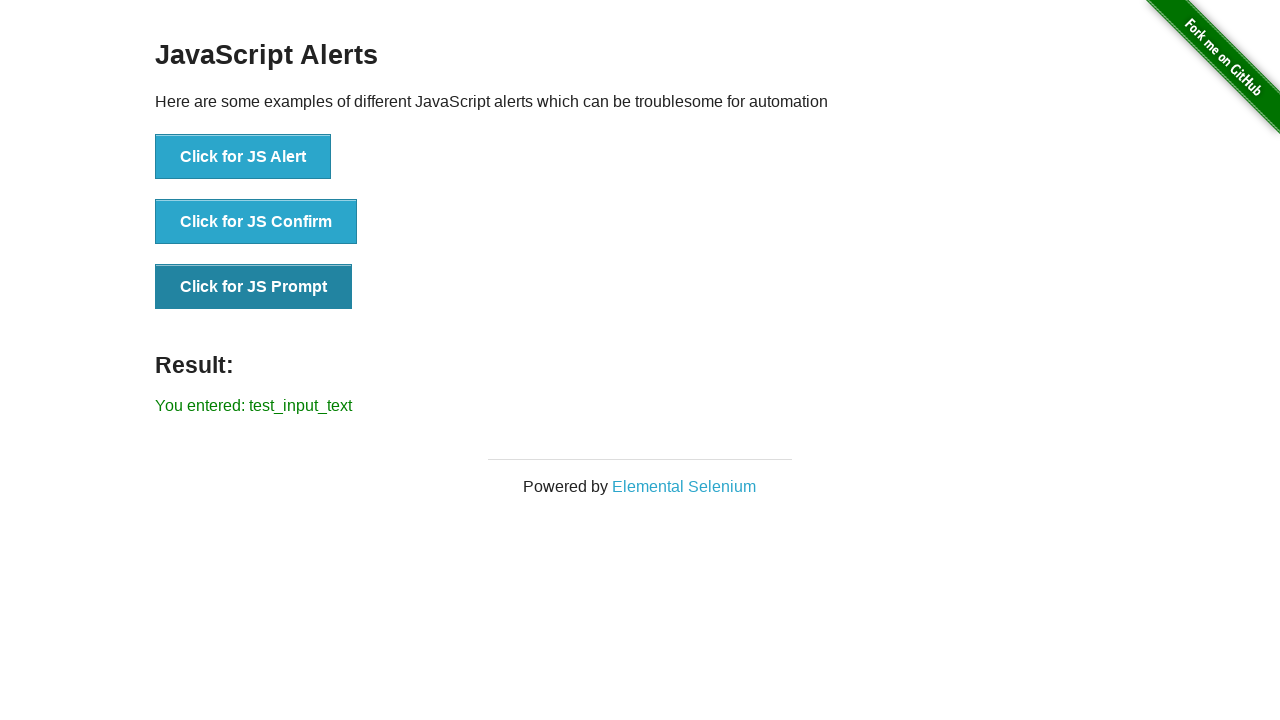

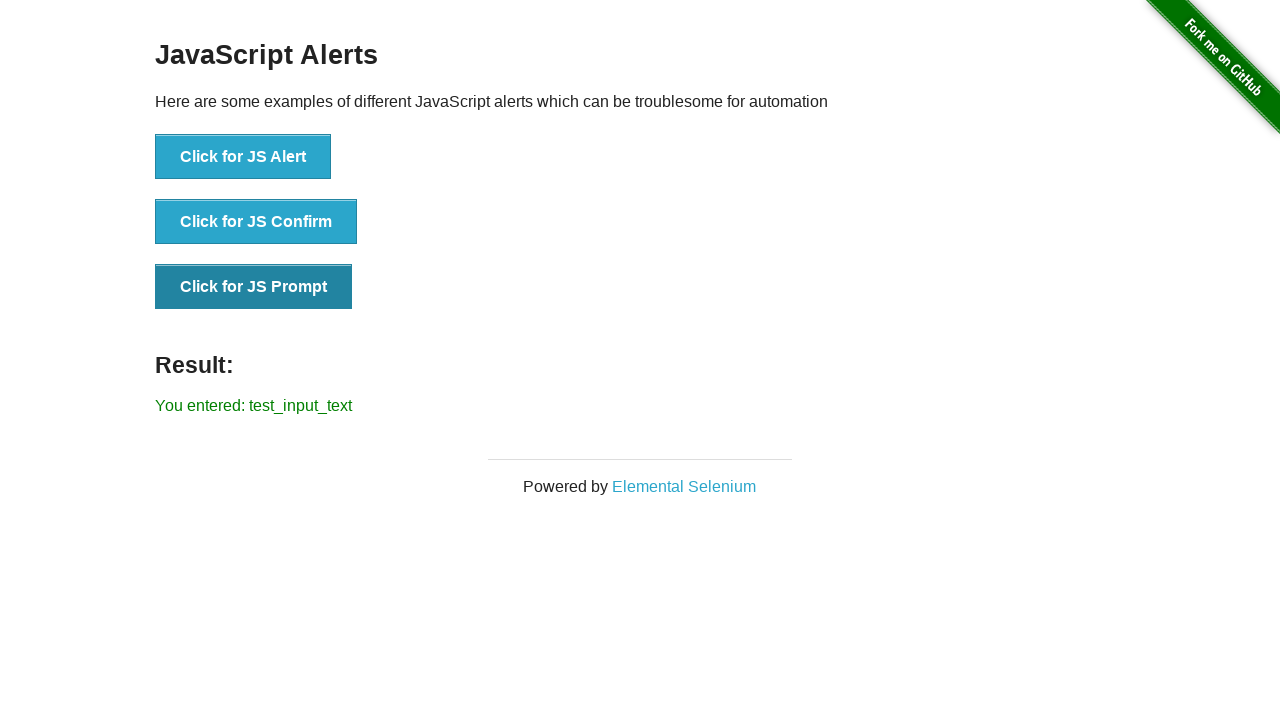